Tests that entering a number too big (102) displays the appropriate error message "Number is too big"

Starting URL: https://kristinek.github.io/site/tasks/enter_a_number

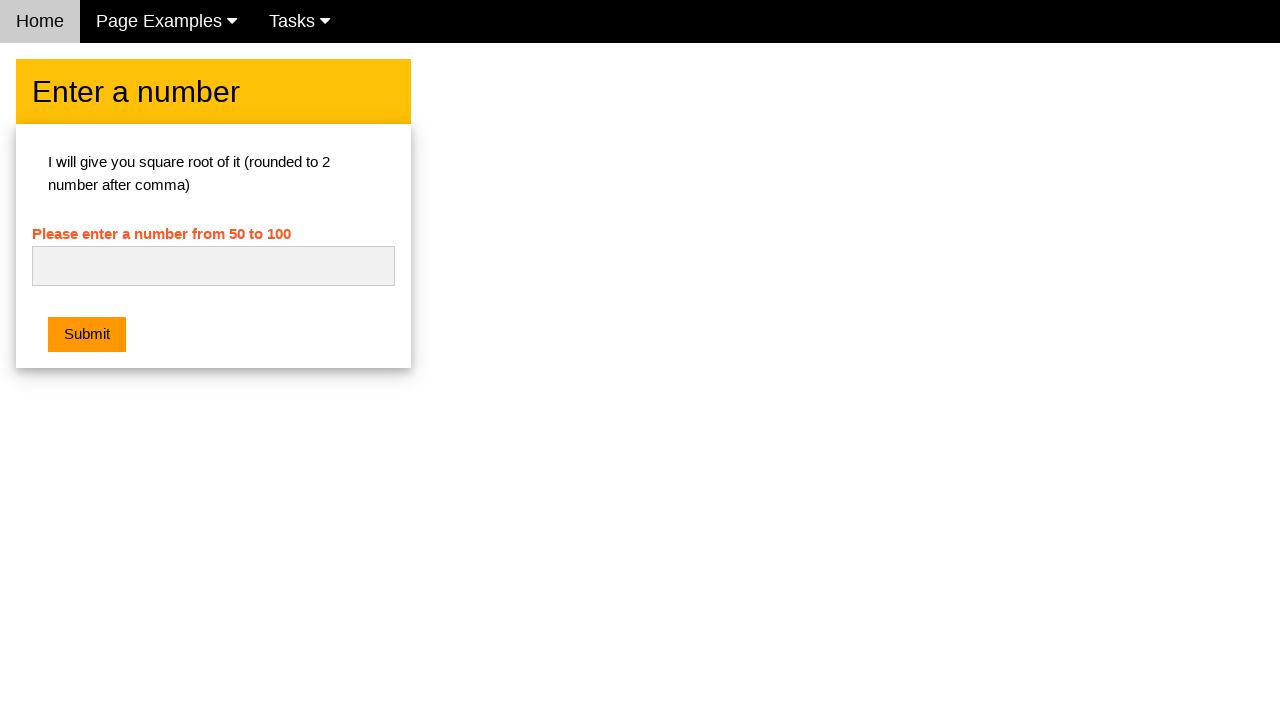

Filled number input field with '102' on #numb
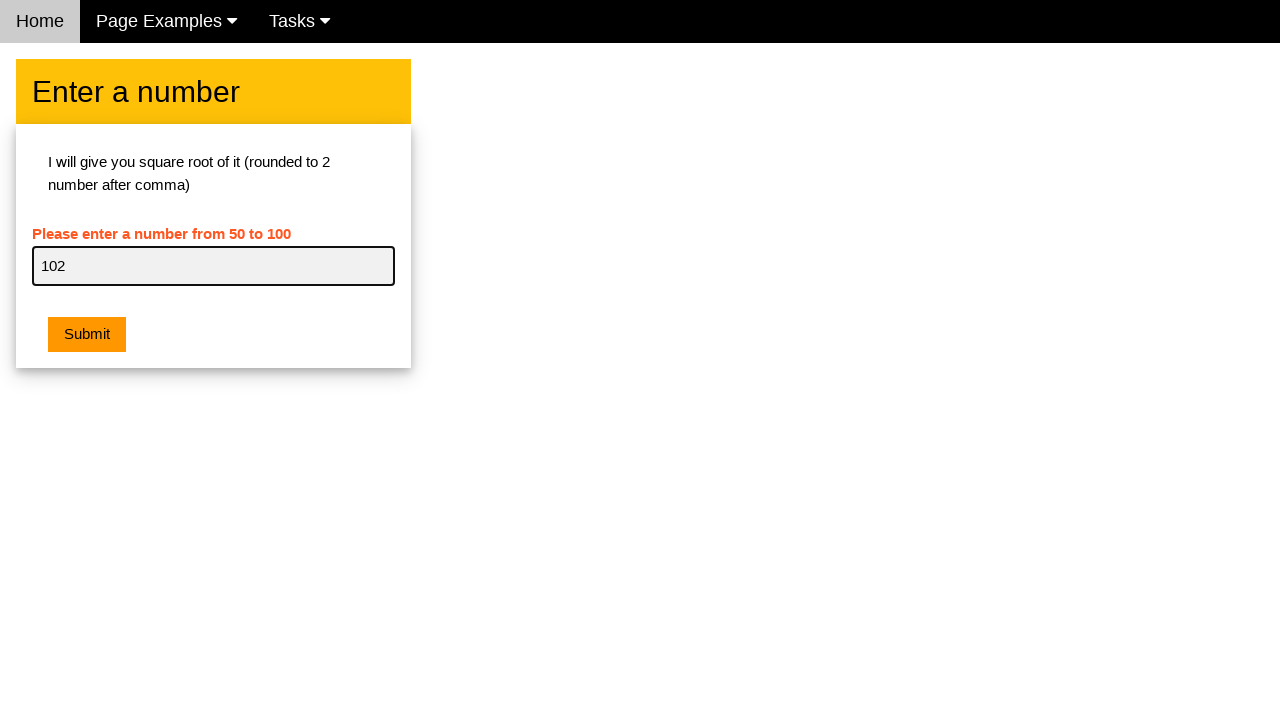

Clicked the submit button at (87, 335) on button
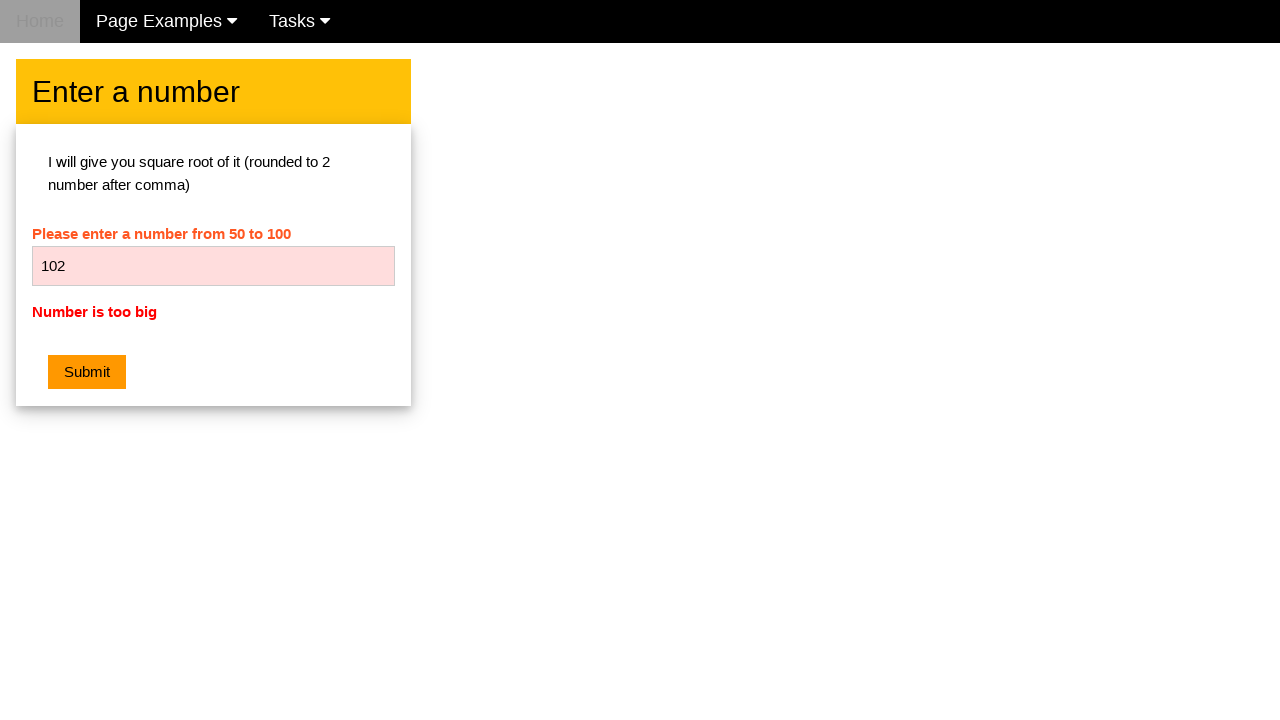

Located the error message element
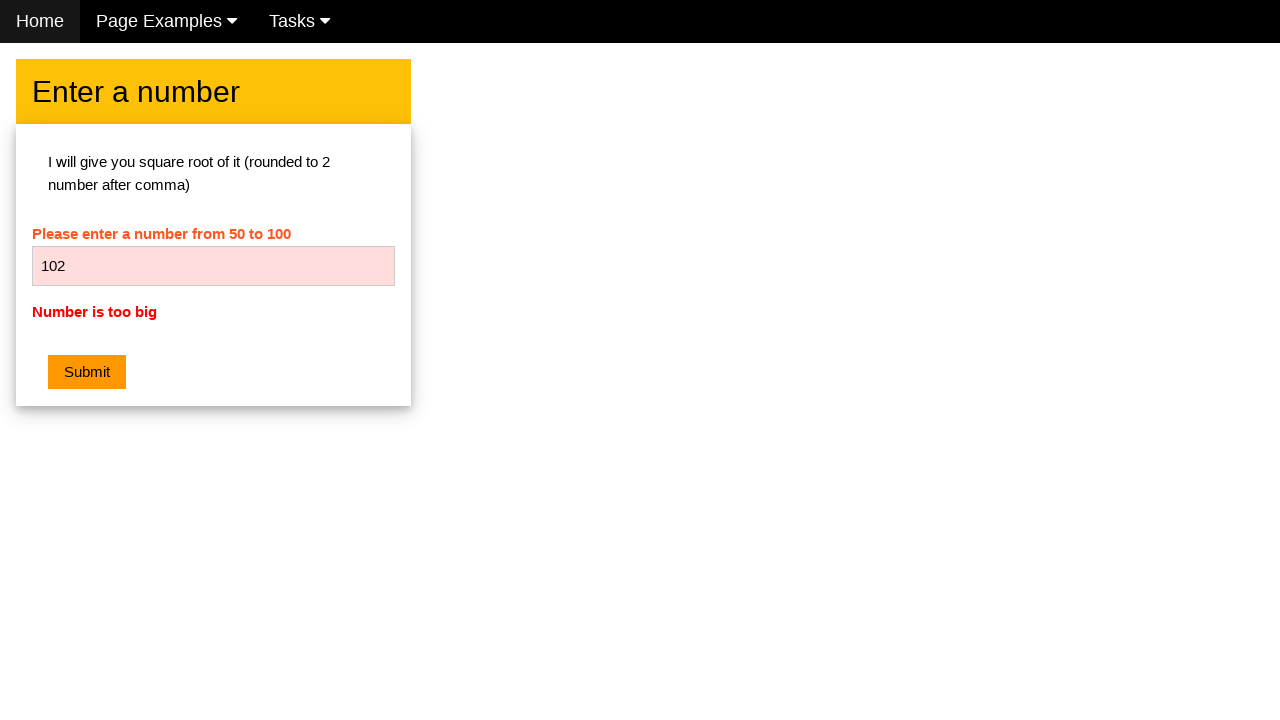

Verified error message displays 'Number is too big'
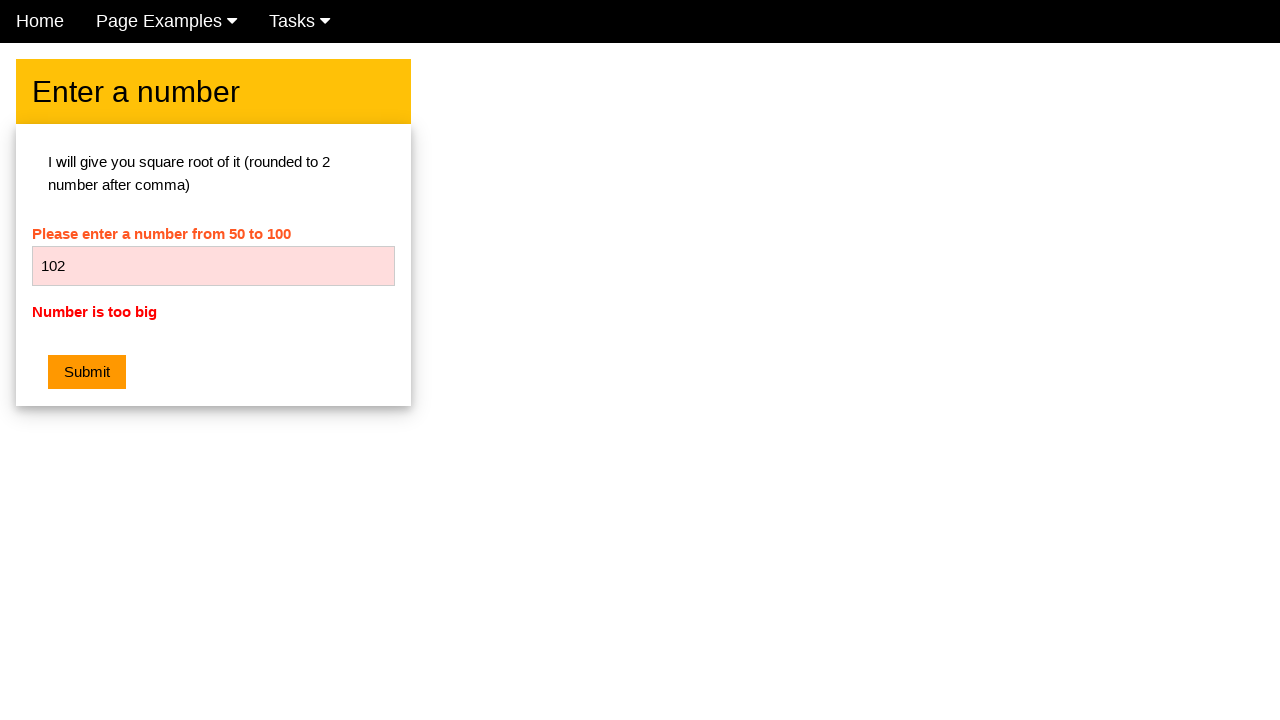

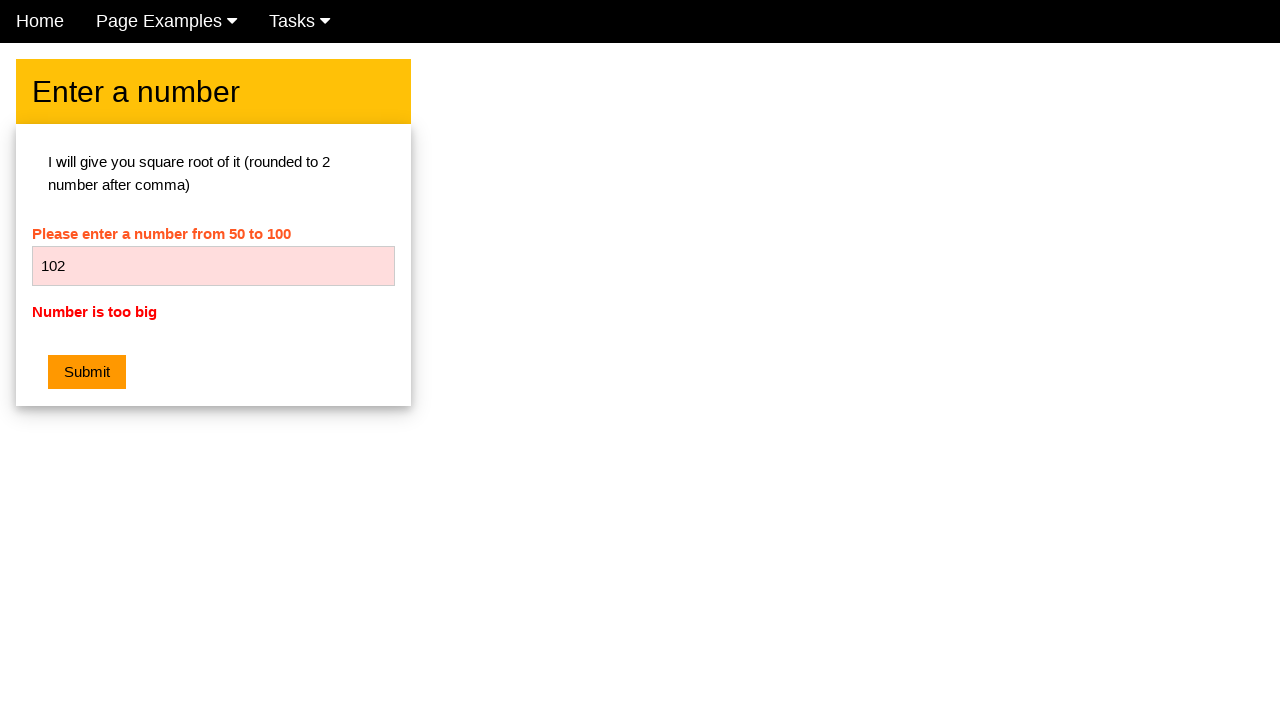